Tests radio button functionality by clicking on the "Yes" and "Impressive" radio button options on a demo page

Starting URL: https://demoqa.com/radio-button

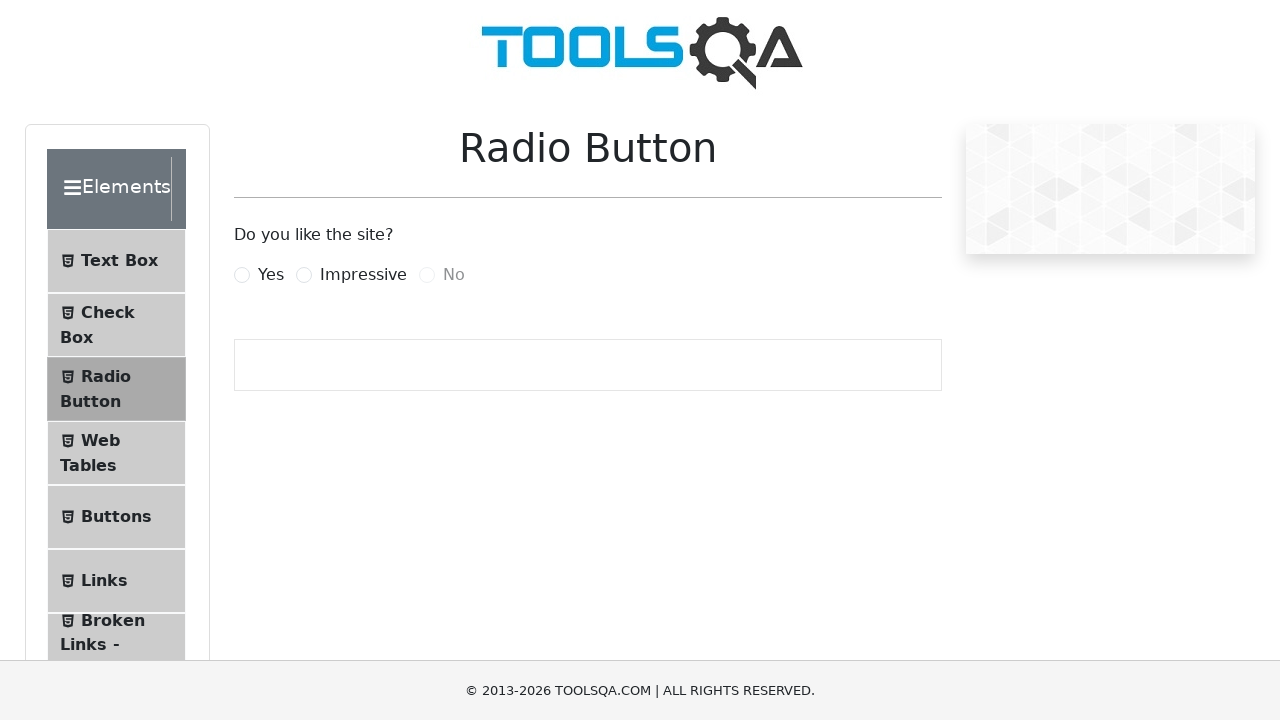

Clicked the 'Yes' radio button at (271, 275) on label[for='yesRadio']
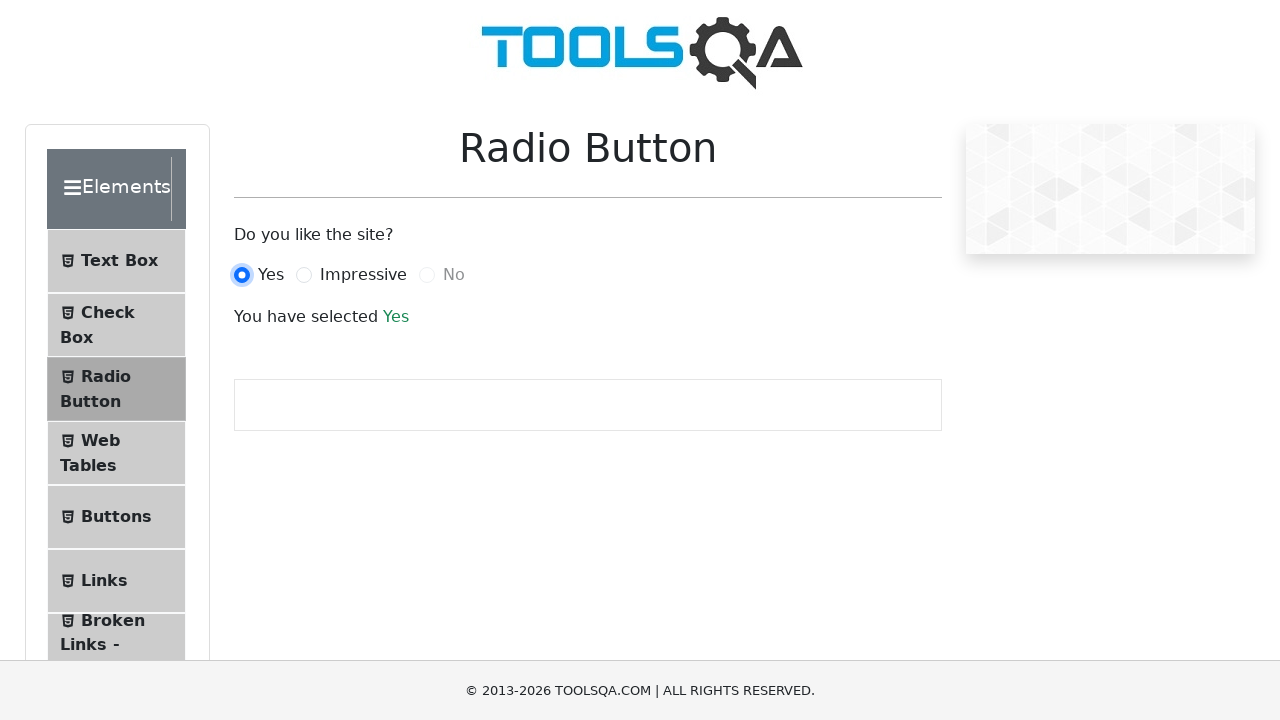

Clicked the 'Impressive' radio button at (363, 275) on label[for='impressiveRadio']
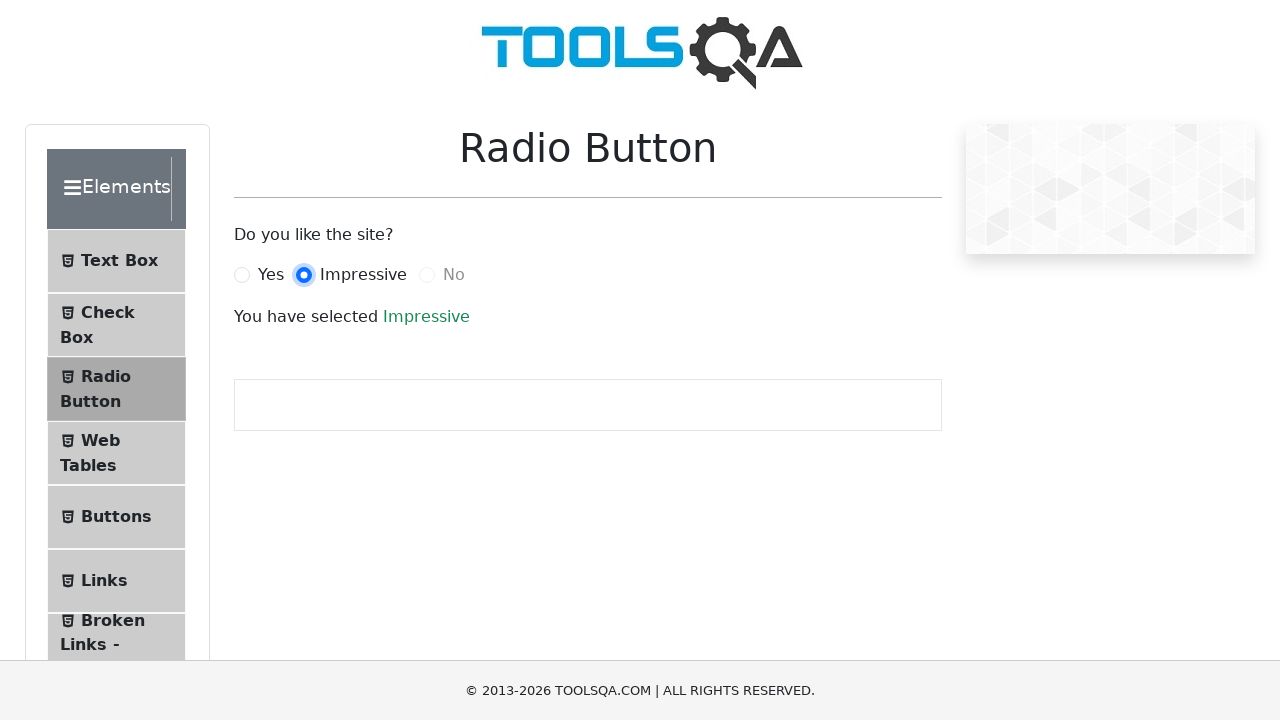

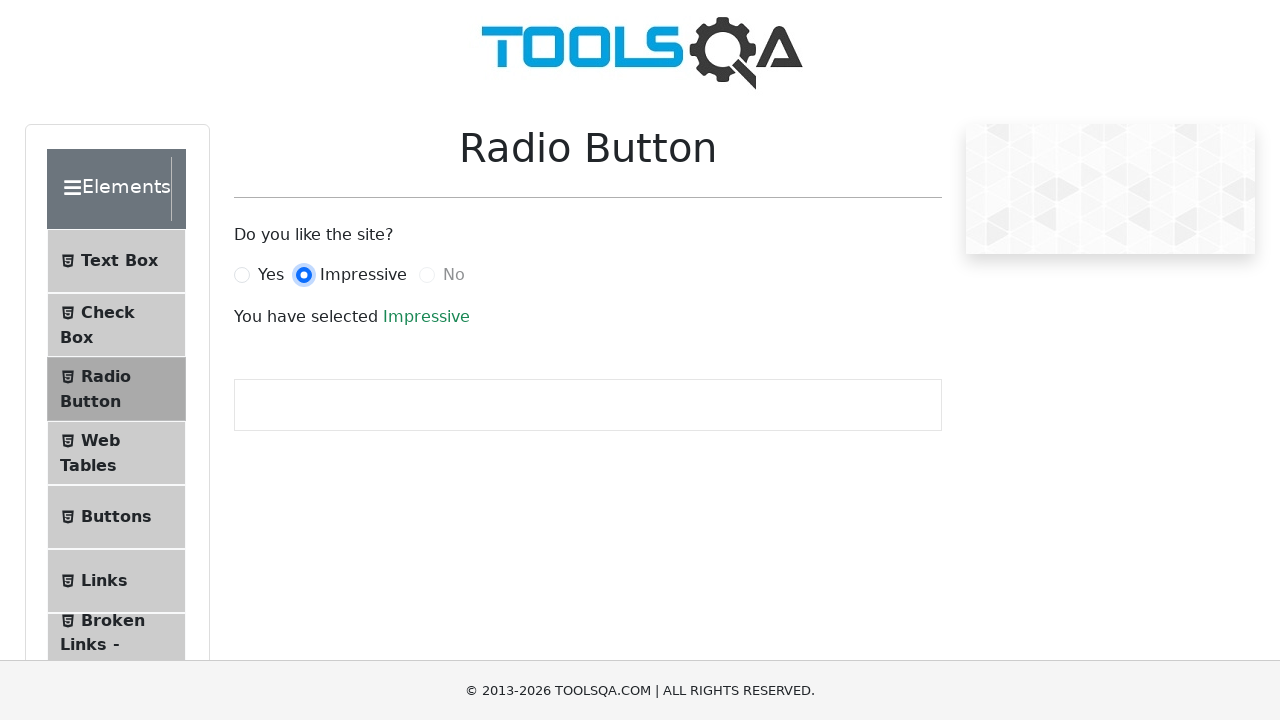